Tests text input functionality by filling a username field on the text-box demo page

Starting URL: https://demoqa.com/text-box

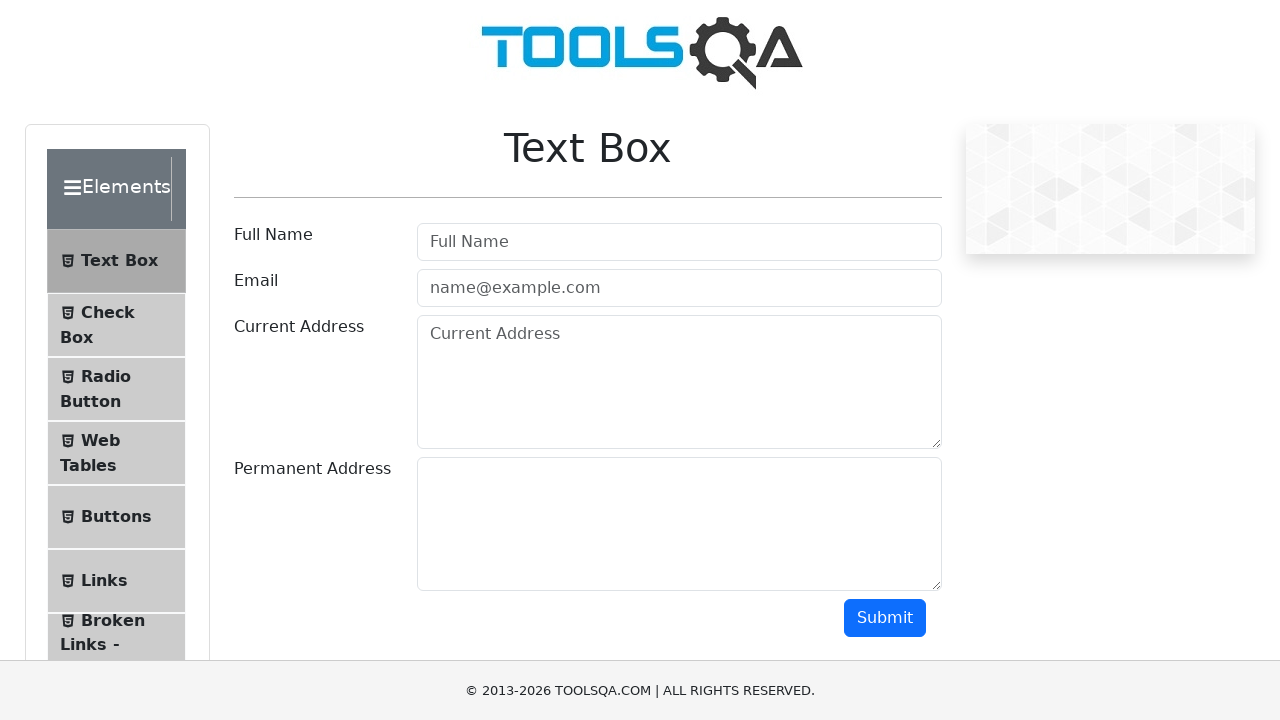

Filled username field with 'Ramya Mannem' on #userName
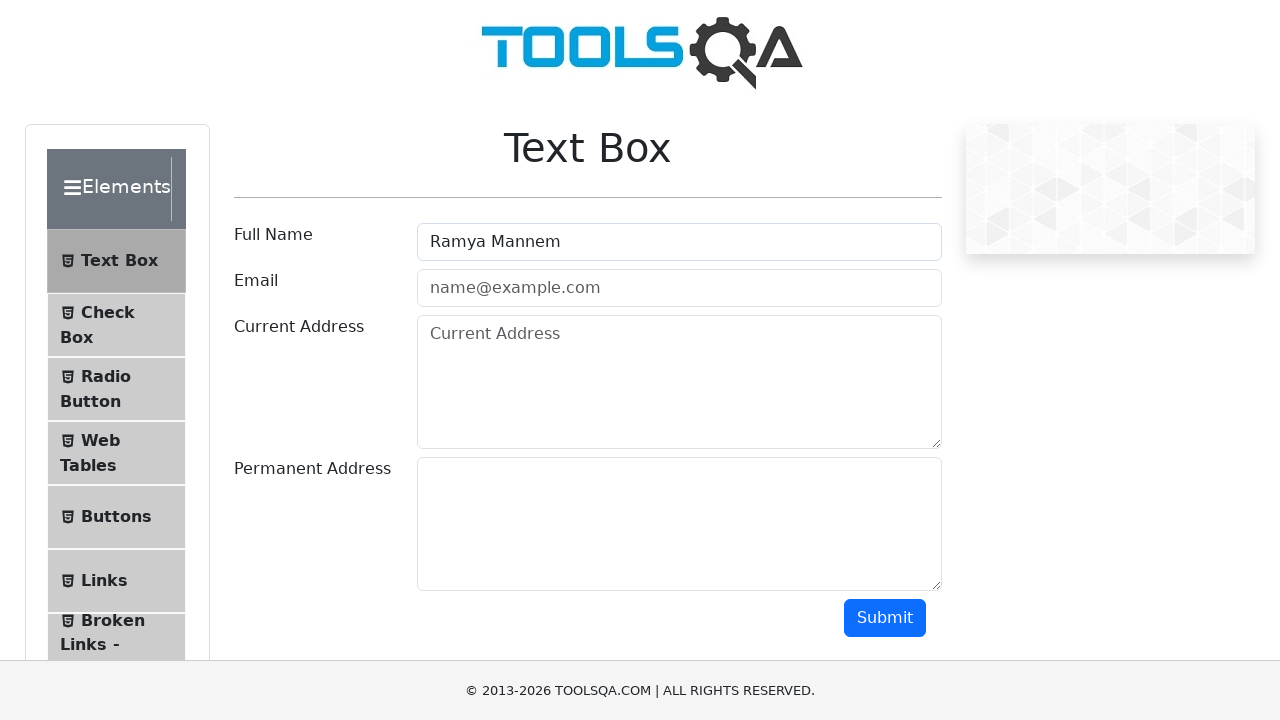

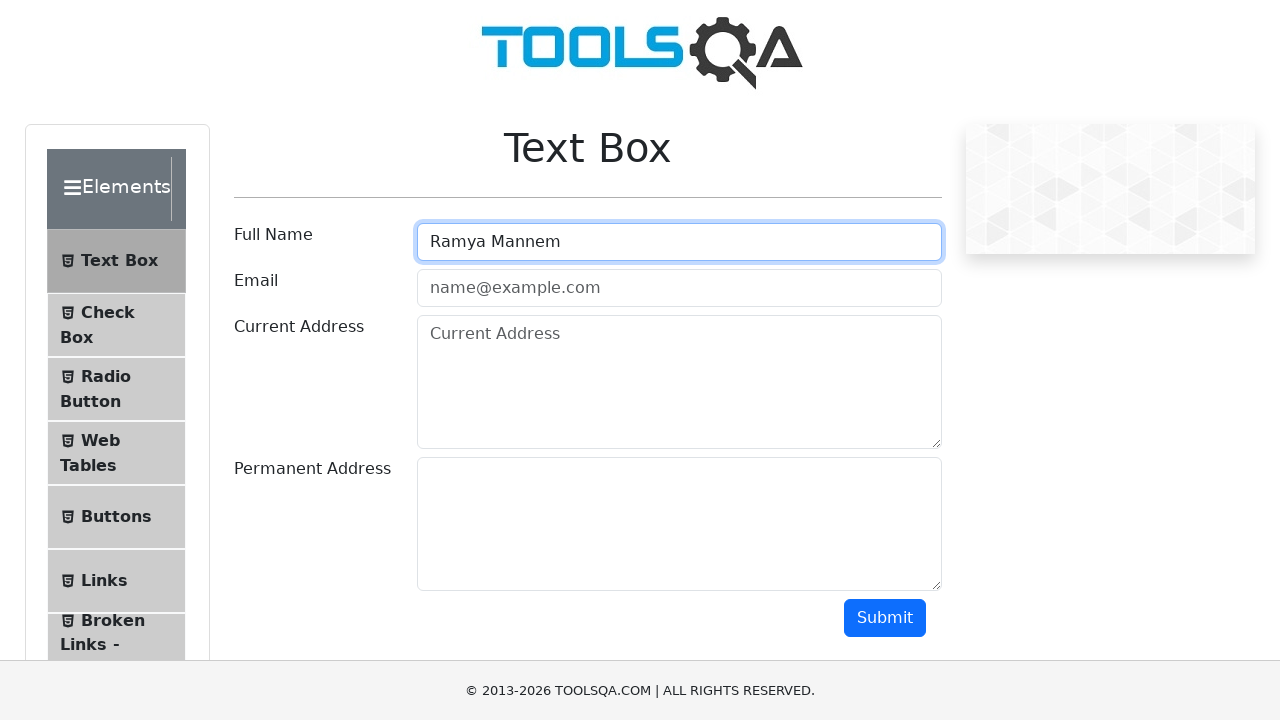